Tests that todo data persists after page reload

Starting URL: https://demo.playwright.dev/todomvc

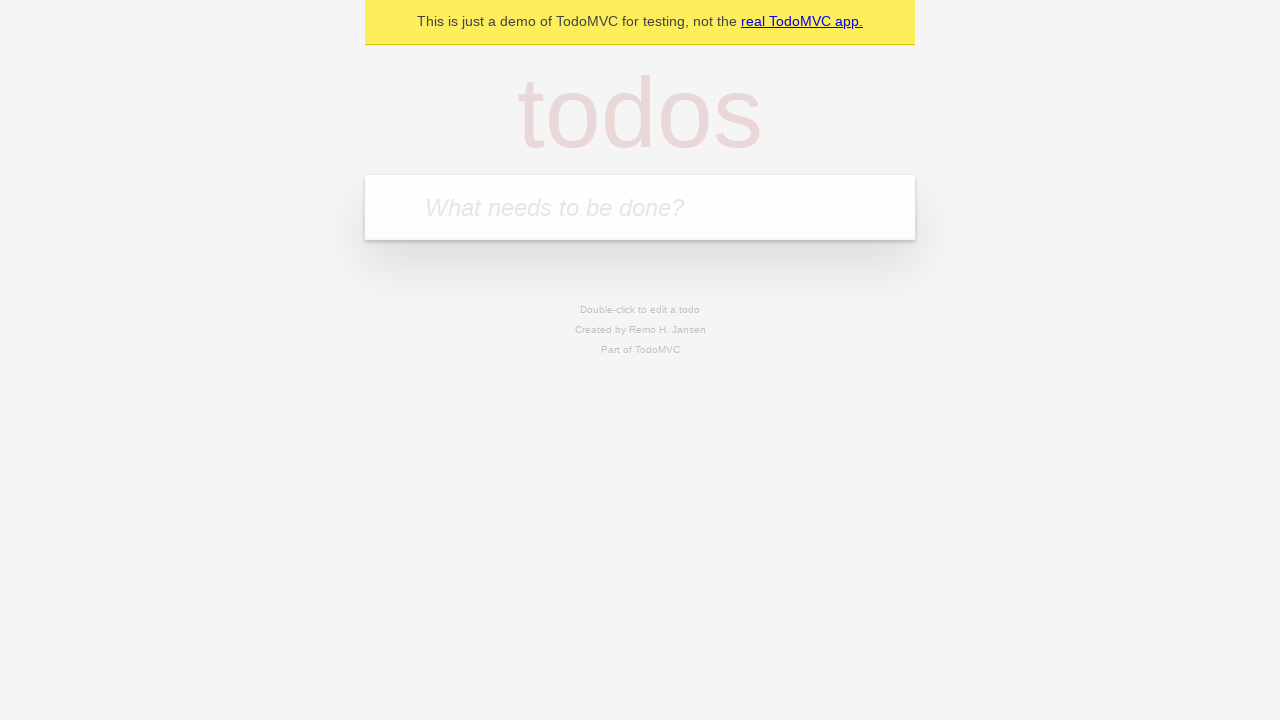

Filled todo input with 'buy some cheese' on internal:attr=[placeholder="What needs to be done?"i]
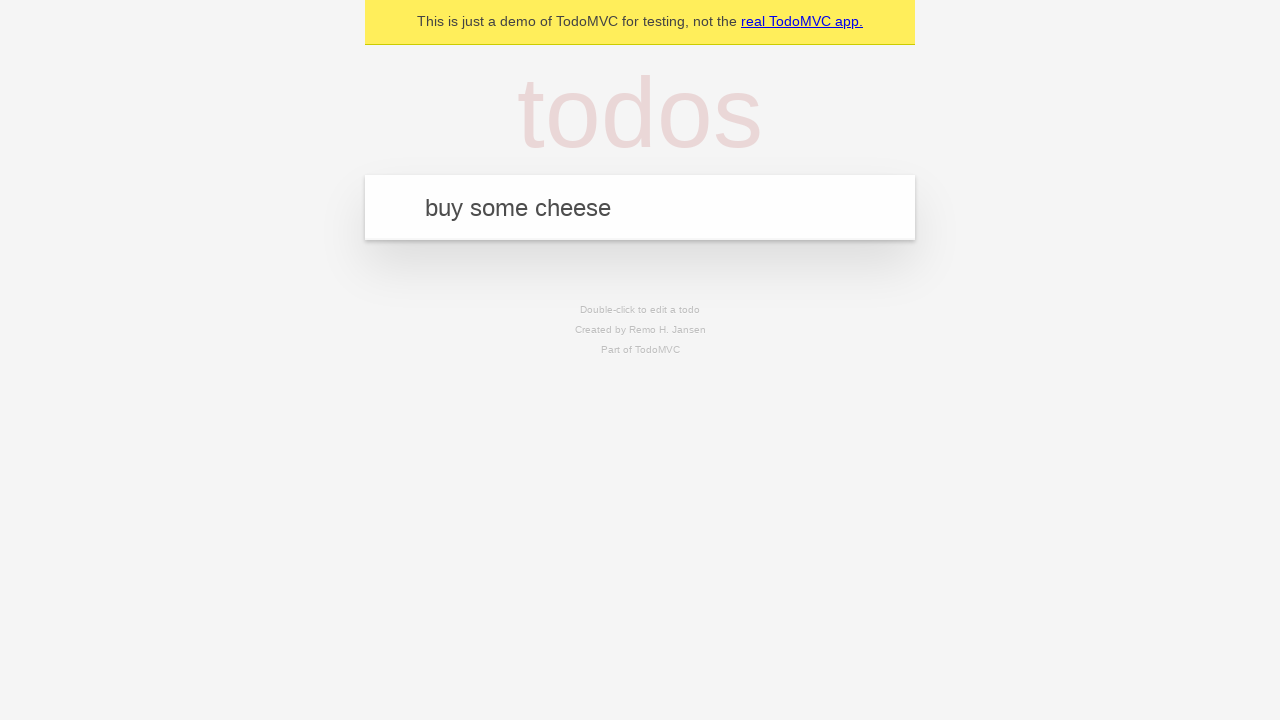

Pressed Enter to create todo 'buy some cheese' on internal:attr=[placeholder="What needs to be done?"i]
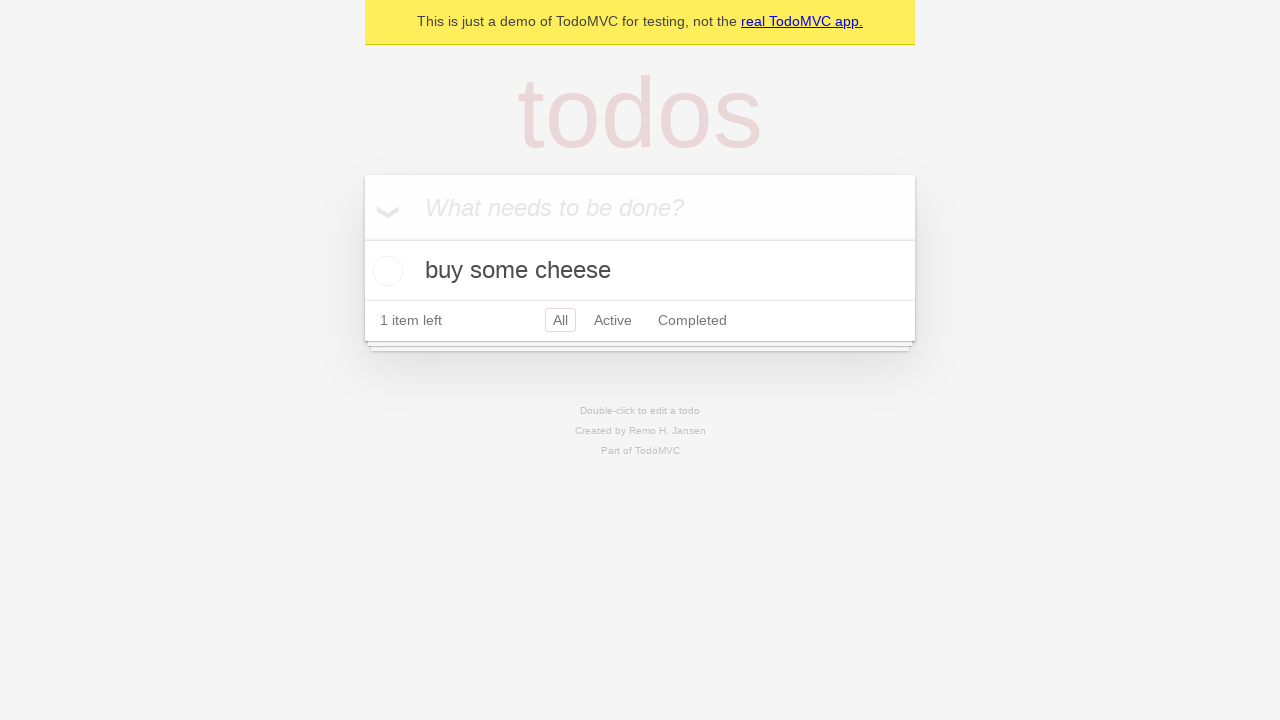

Filled todo input with 'feed the cat' on internal:attr=[placeholder="What needs to be done?"i]
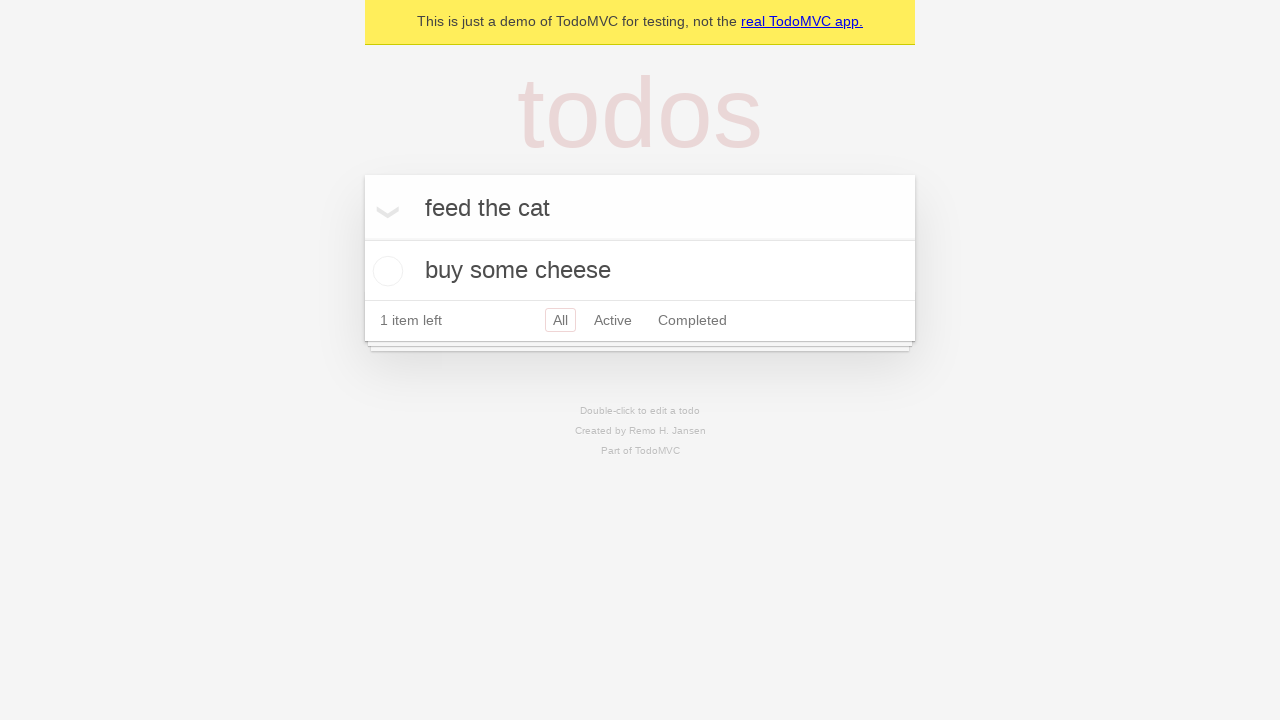

Pressed Enter to create todo 'feed the cat' on internal:attr=[placeholder="What needs to be done?"i]
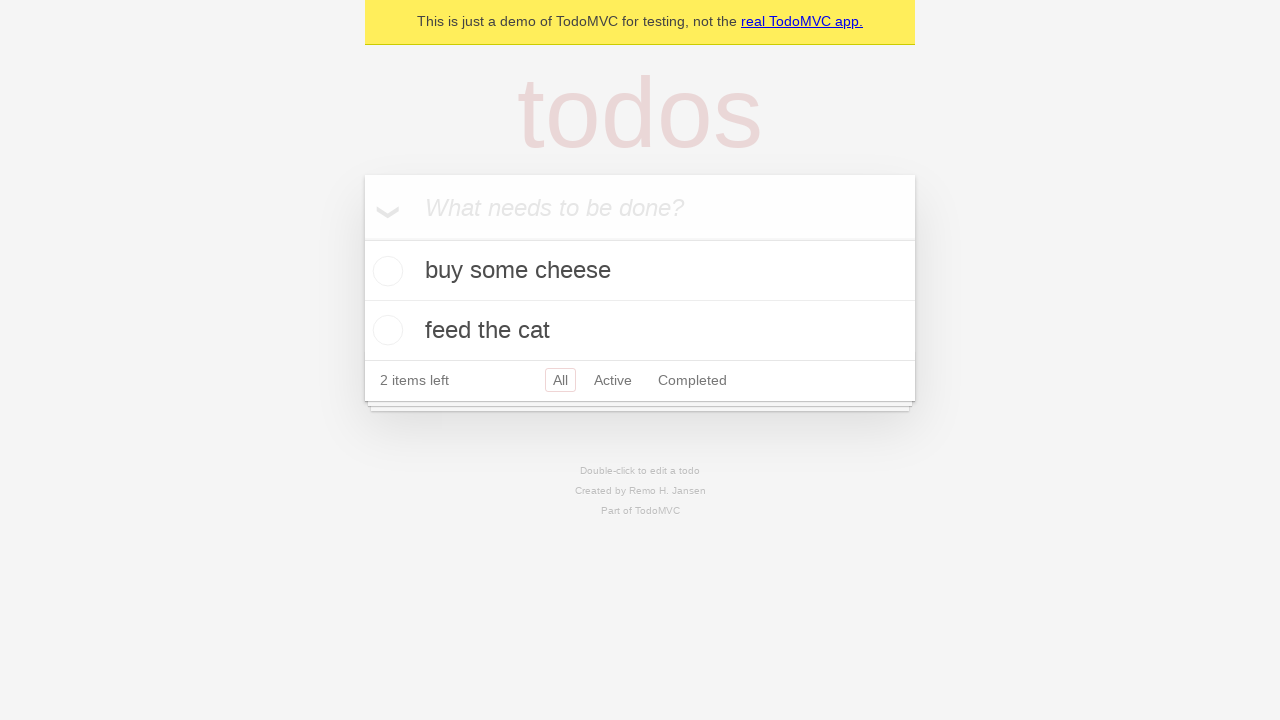

Retrieved all todo items
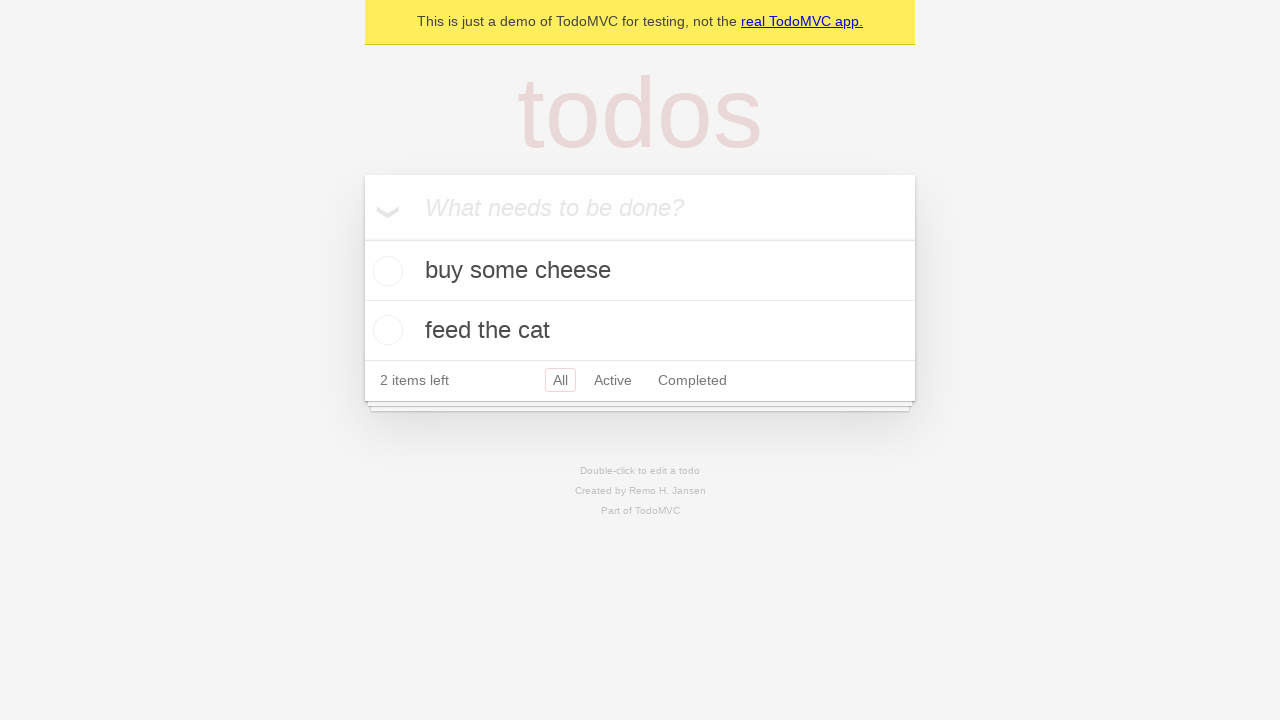

Located checkbox for first todo item
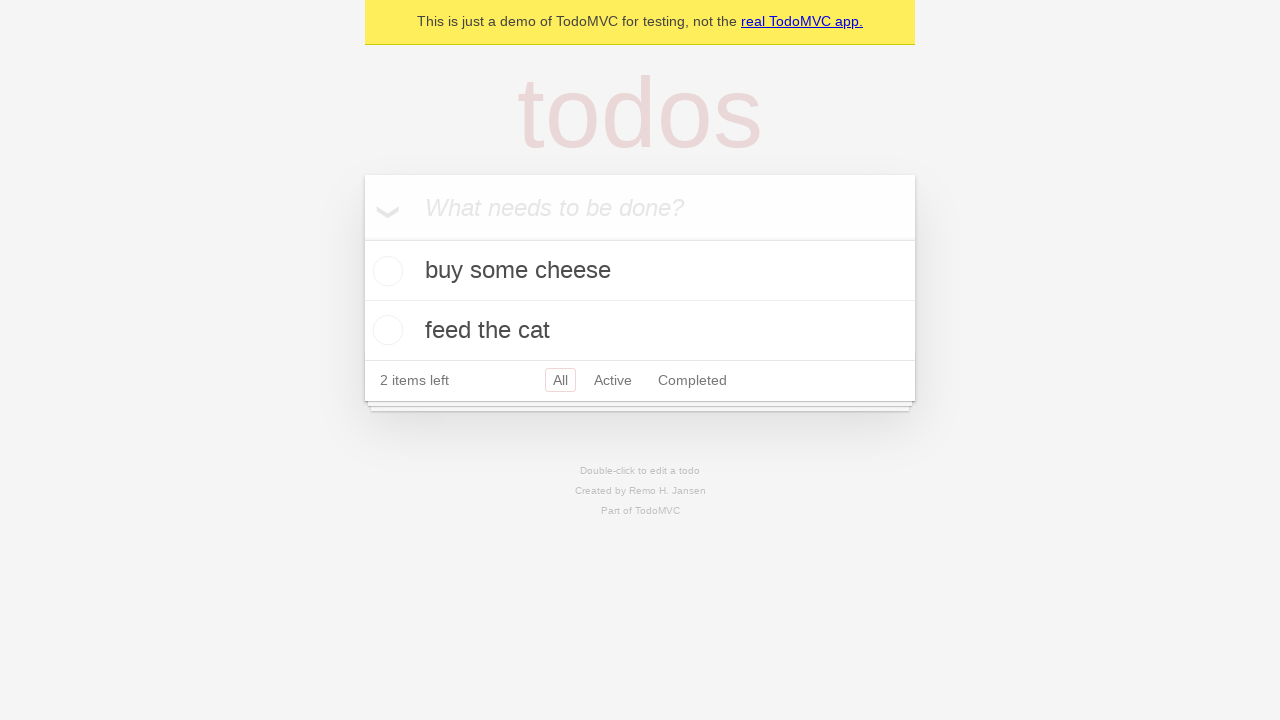

Checked first todo item at (385, 271) on internal:testid=[data-testid="todo-item"s] >> nth=0 >> internal:role=checkbox
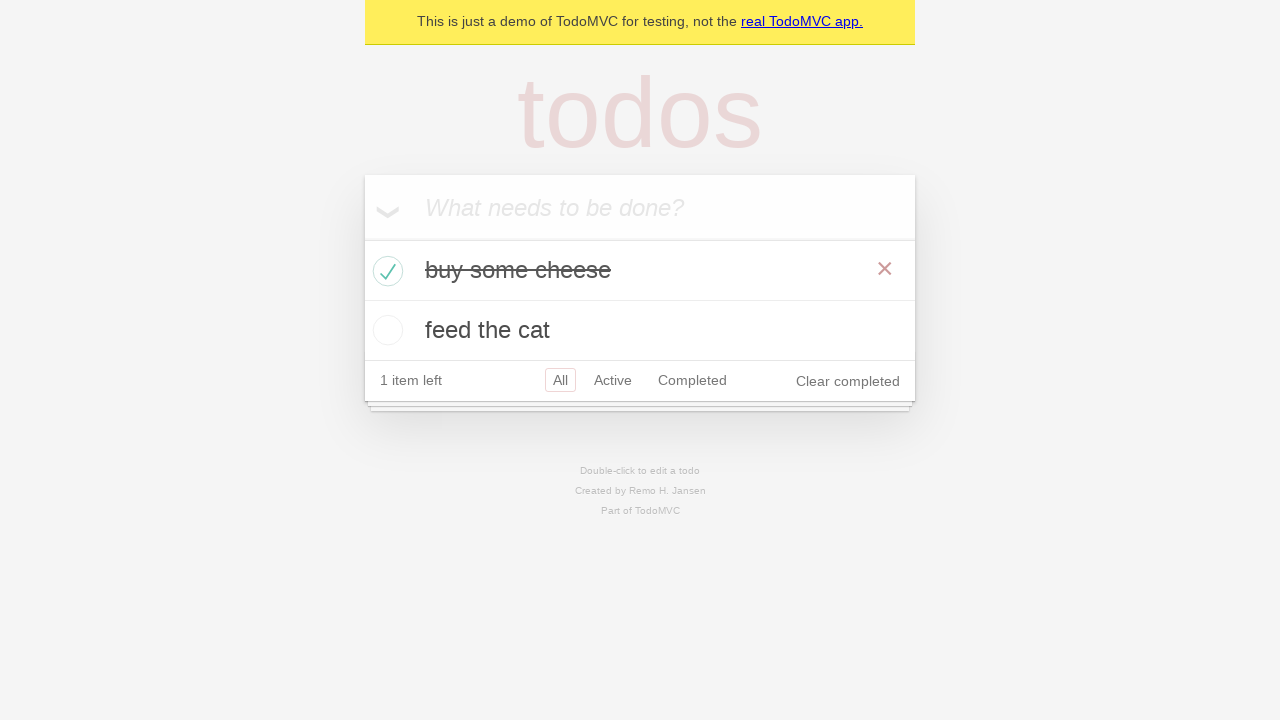

Reloaded the page
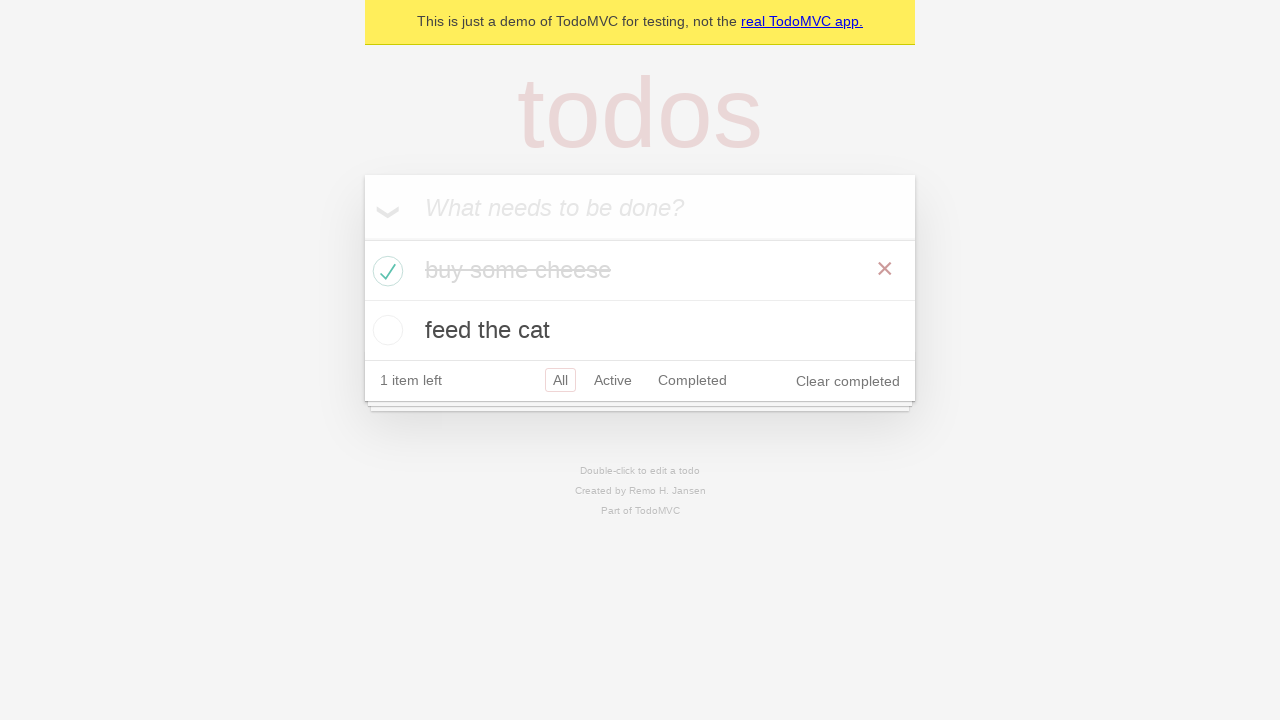

Verified todo items persisted after page reload
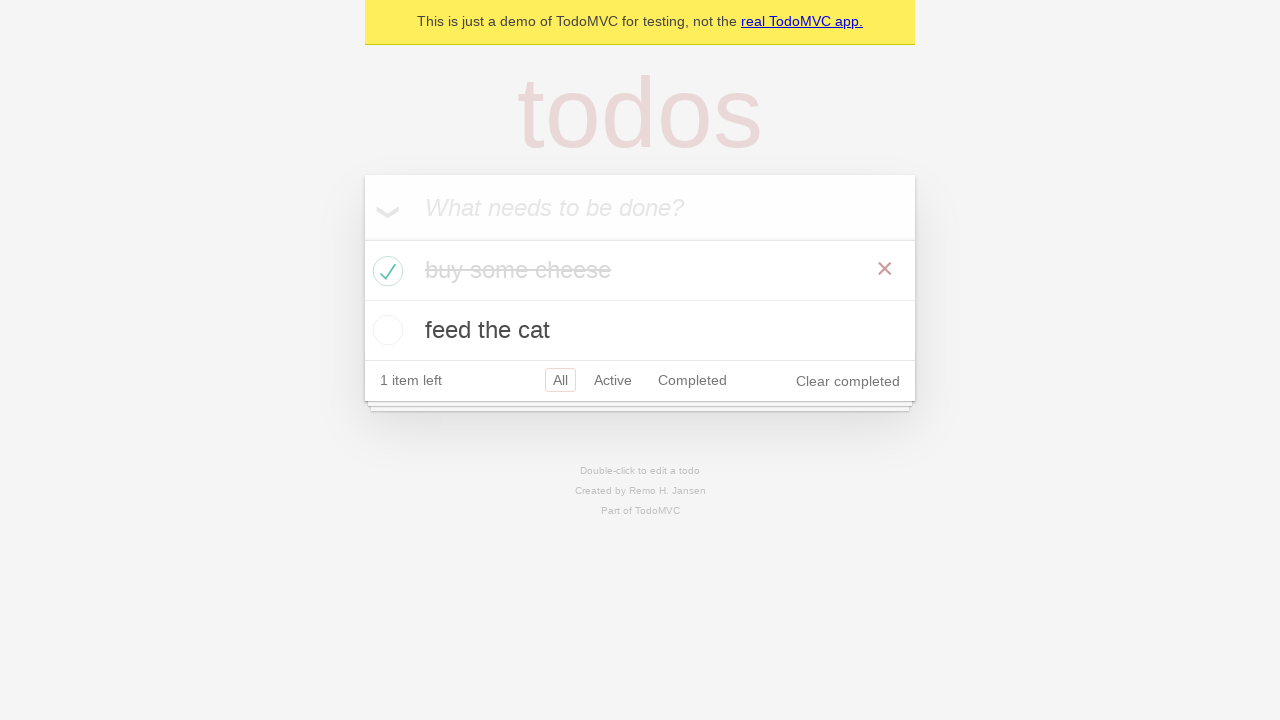

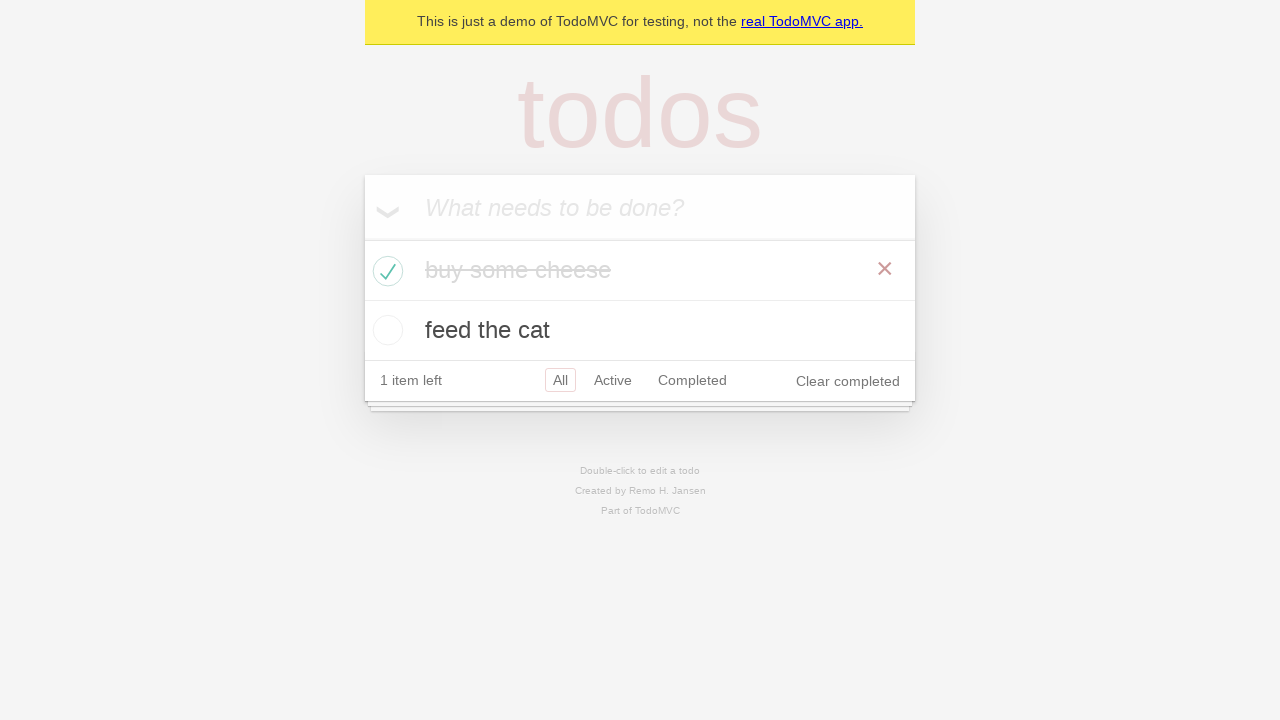